Finds a specific row in the table containing 'Phaedrum4' using explicit waits and clicks the delete link, verifying the URL changes to include #delete

Starting URL: https://the-internet.herokuapp.com/challenging_dom

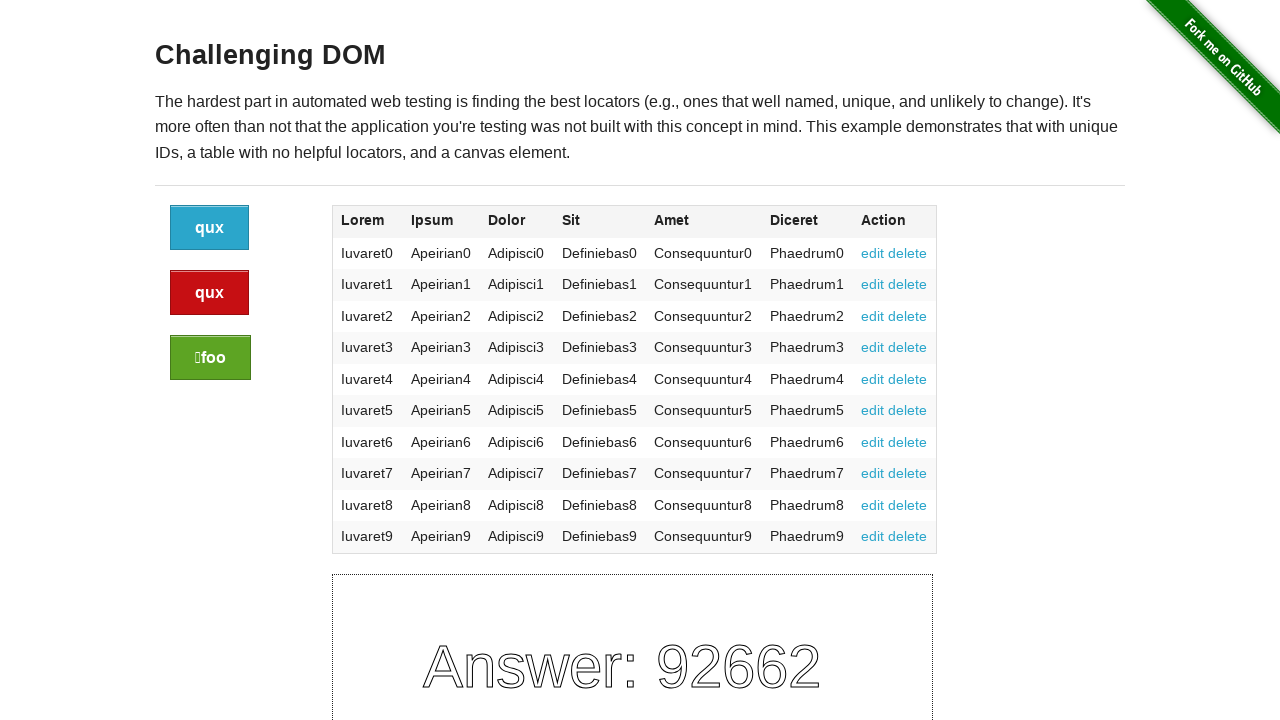

Waited for table cell containing 'Phaedrum4' to be visible
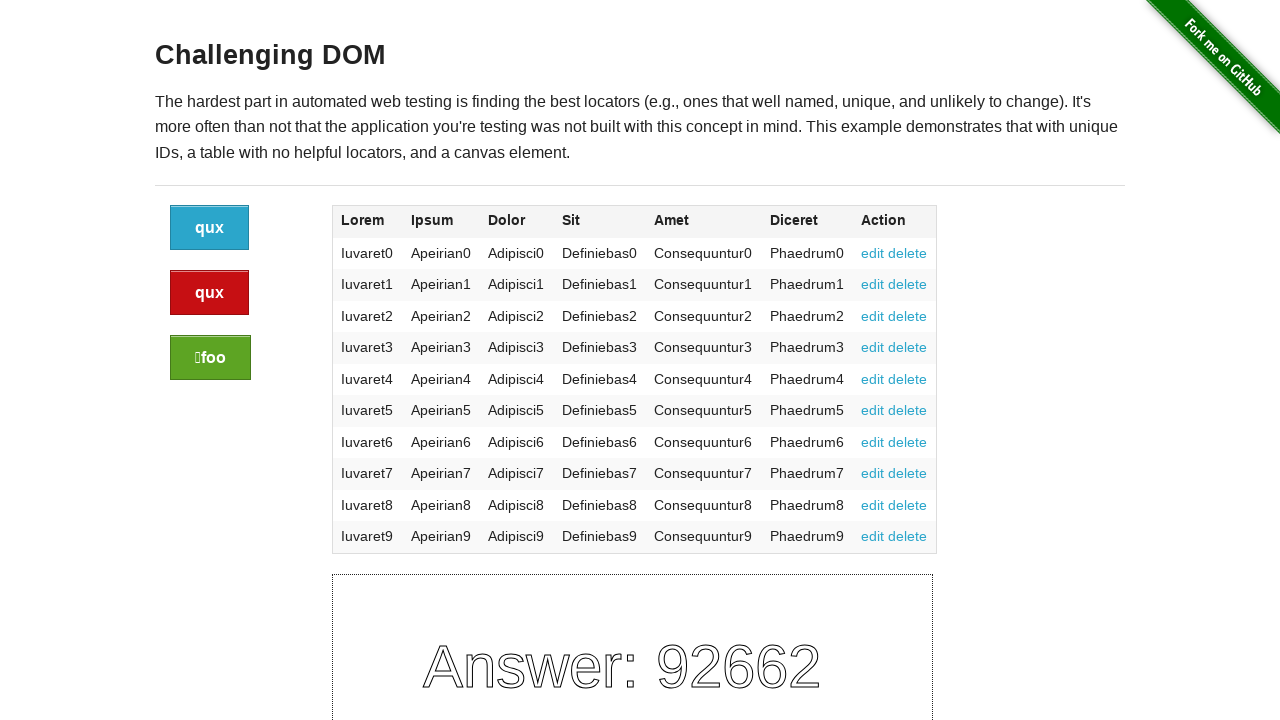

Waited for row containing 'Phaedrum4' to be visible
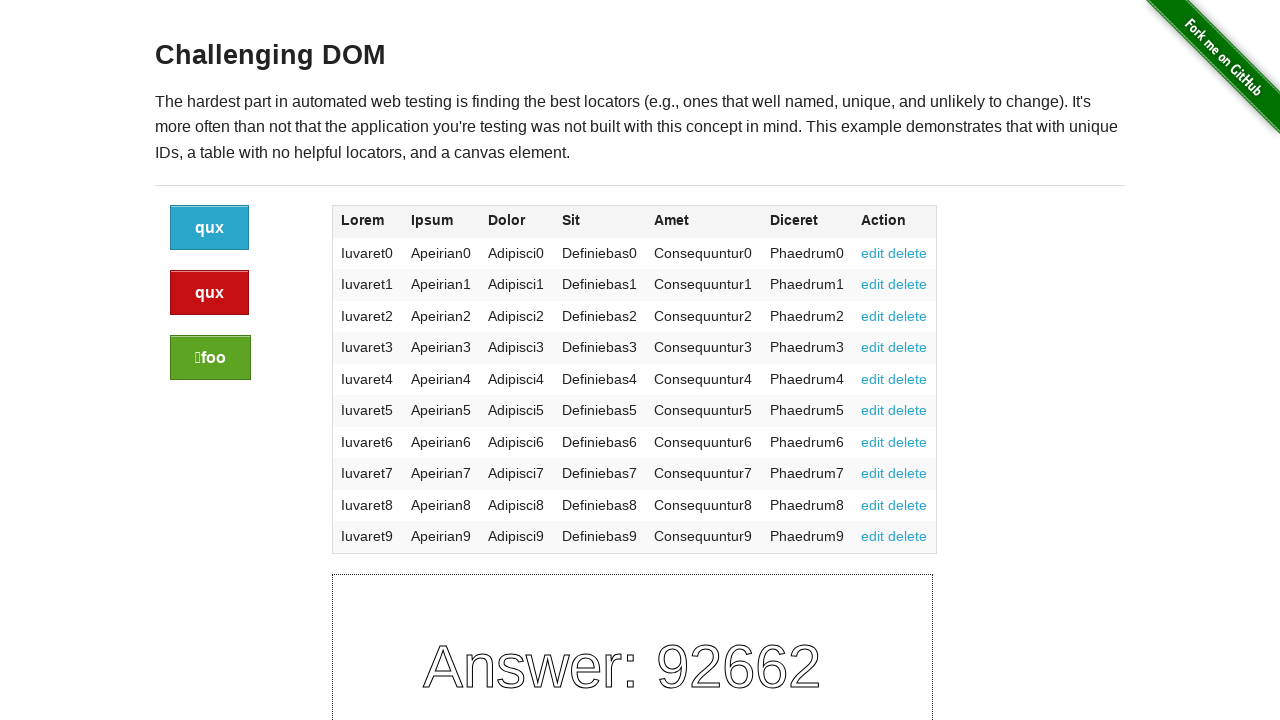

Clicked delete link in Phaedrum4 row at (908, 379) on xpath=//td[text()='Phaedrum4']/ancestor::tr[1]//a[text()='delete']
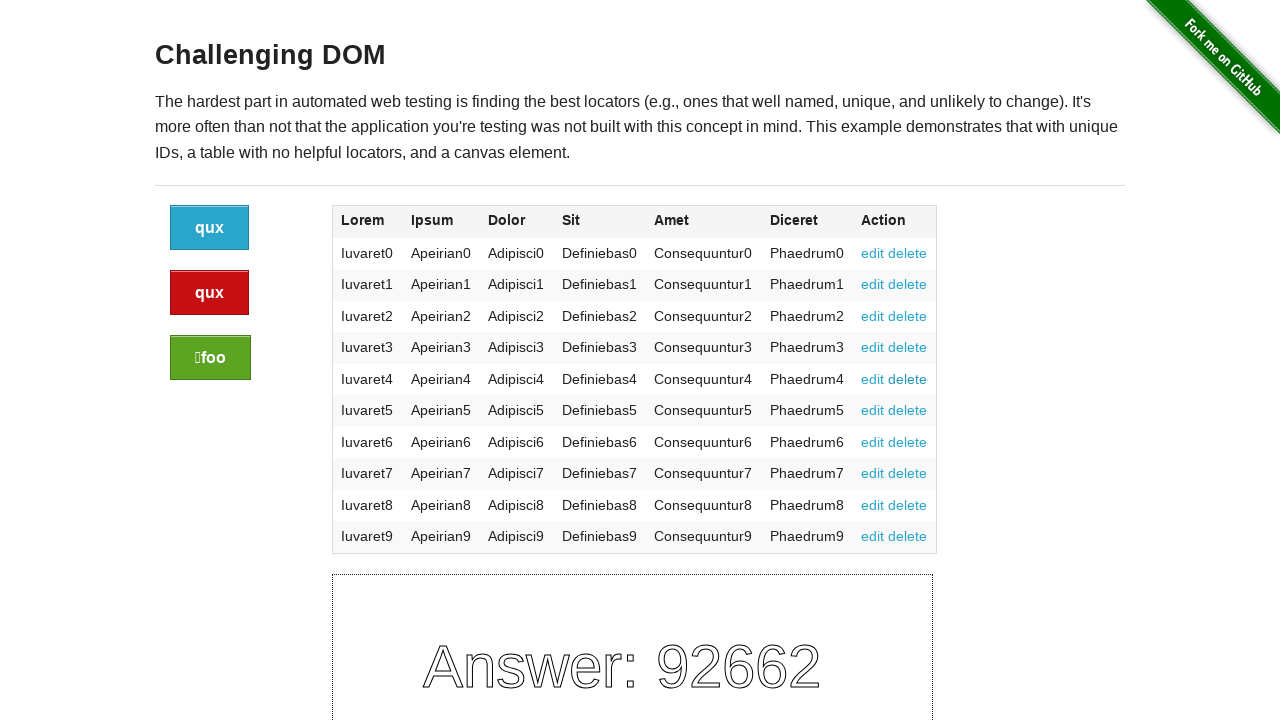

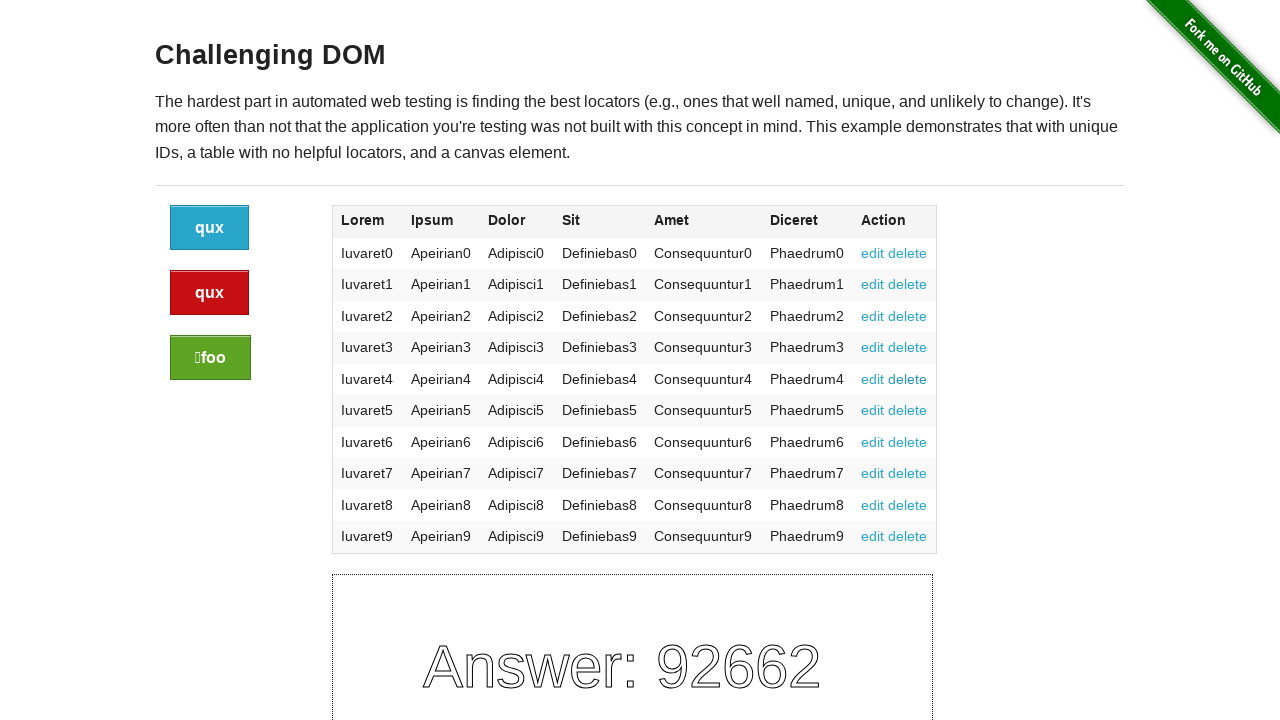